Clicks on a "new" link and verifies the resulting page title contains expected text

Starting URL: http://www.calvin.edu

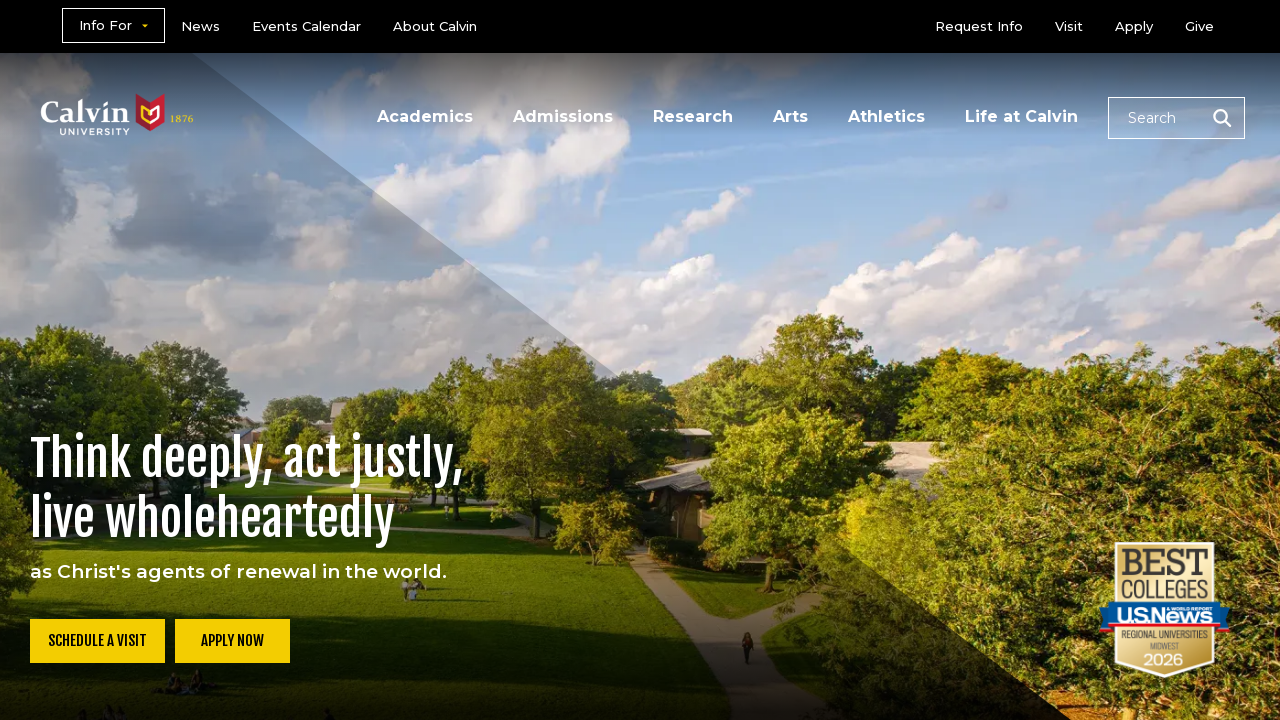

Navigated to http://www.calvin.edu
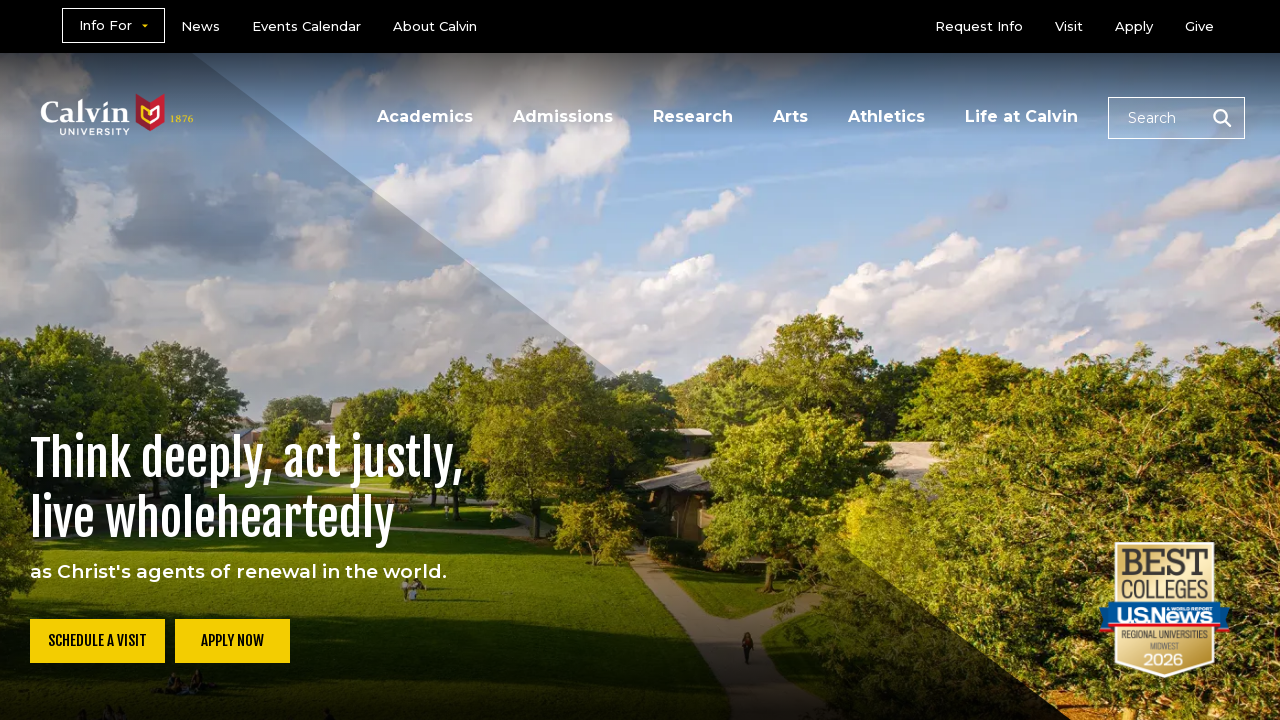

Clicked on the 'new' link at (200, 26) on a:has-text('new')
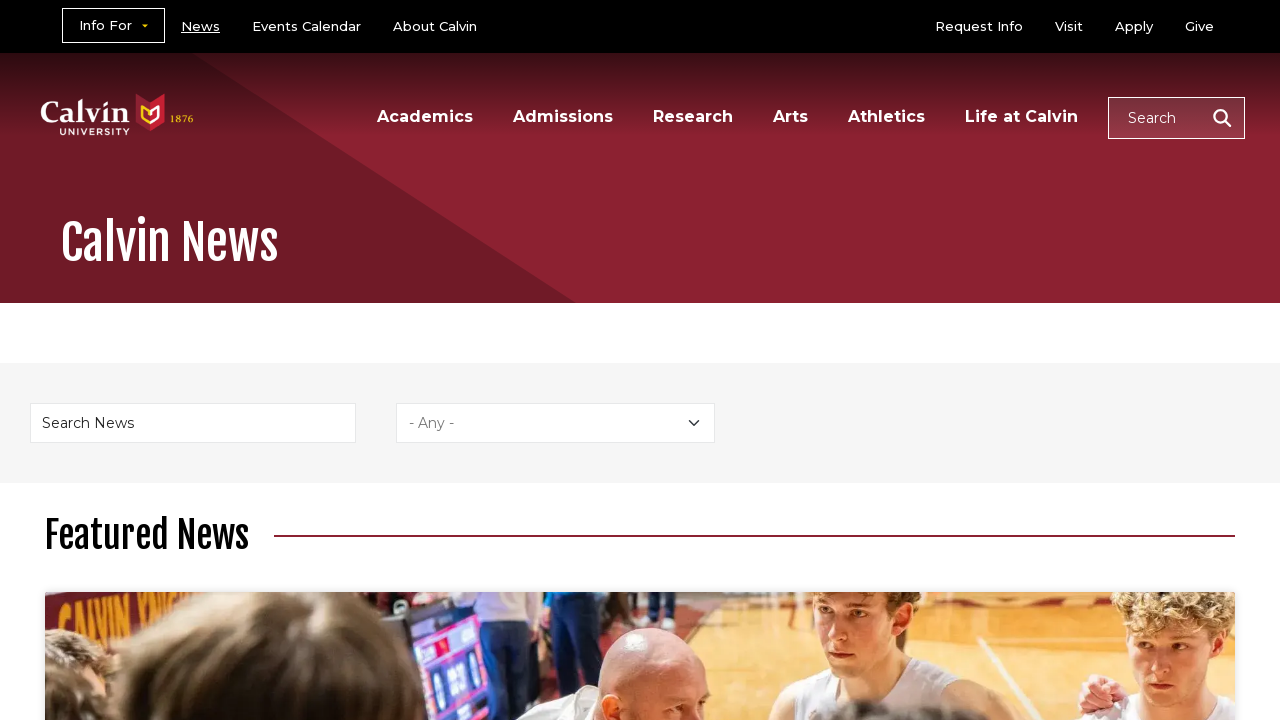

Page loaded - domcontentloaded state reached
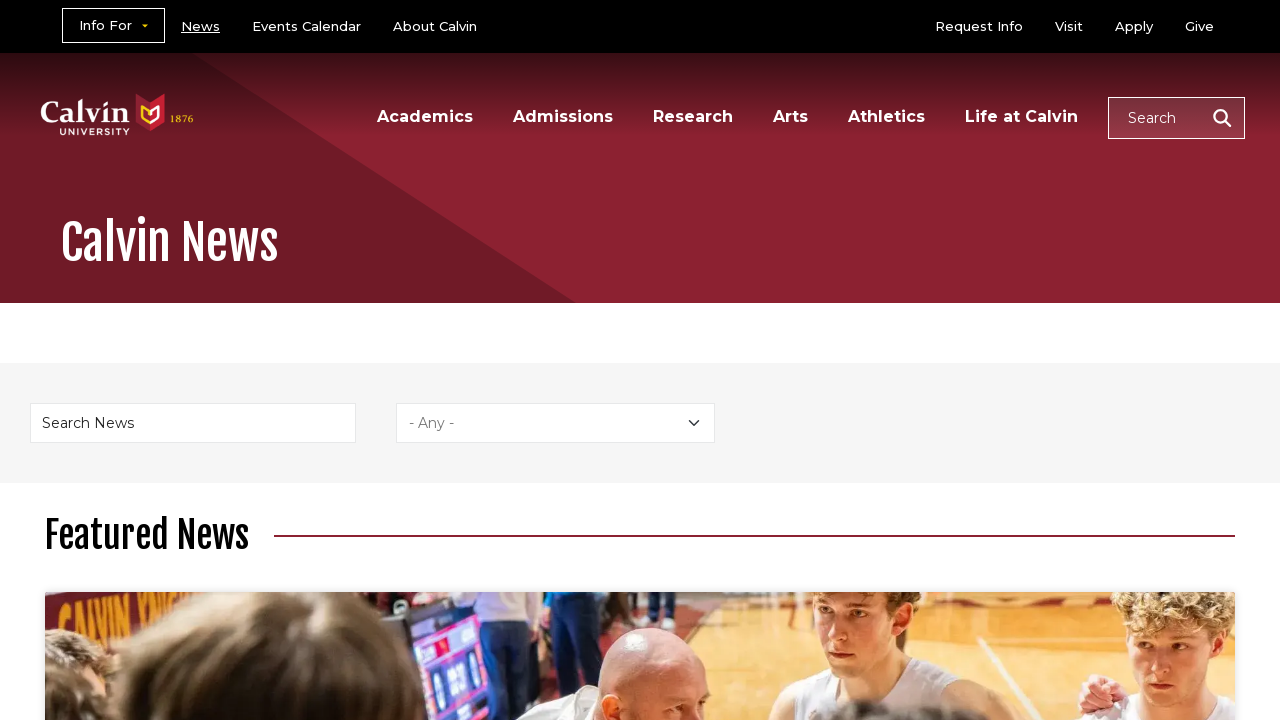

Retrieved page title: 'Calvin News | Calvin University'
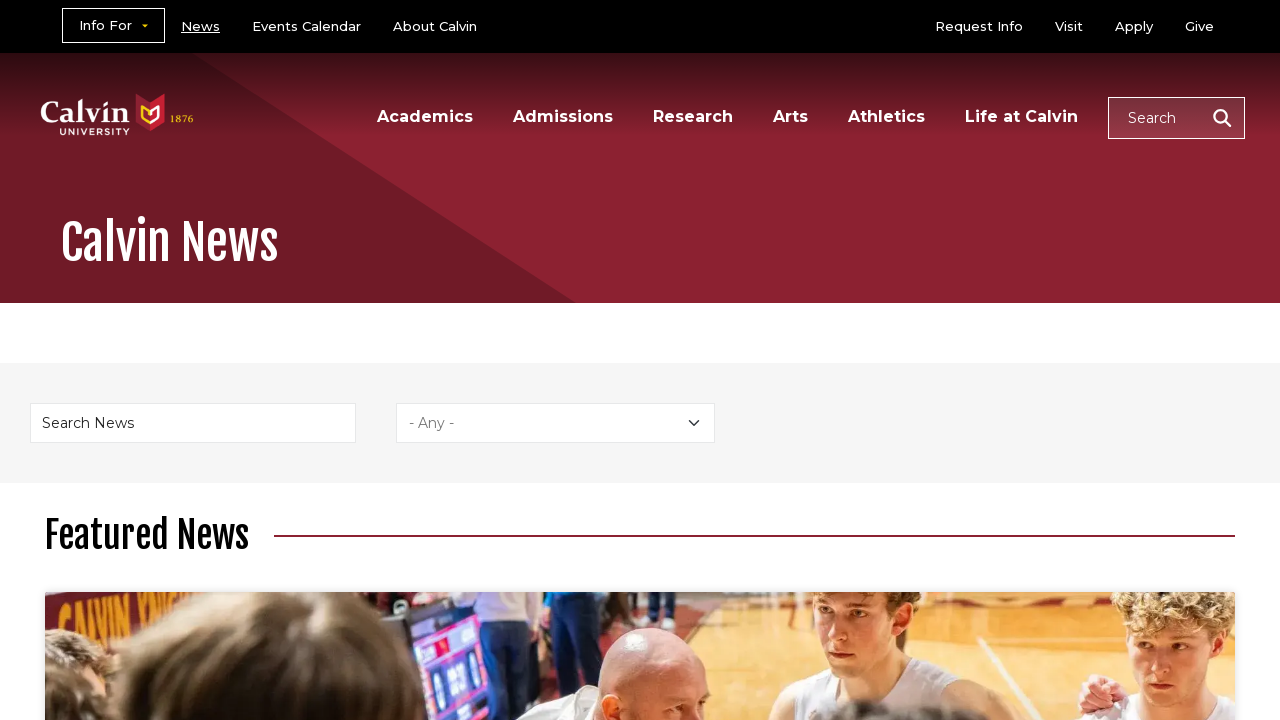

Verified page title contains 'newest submissions' or 'new'
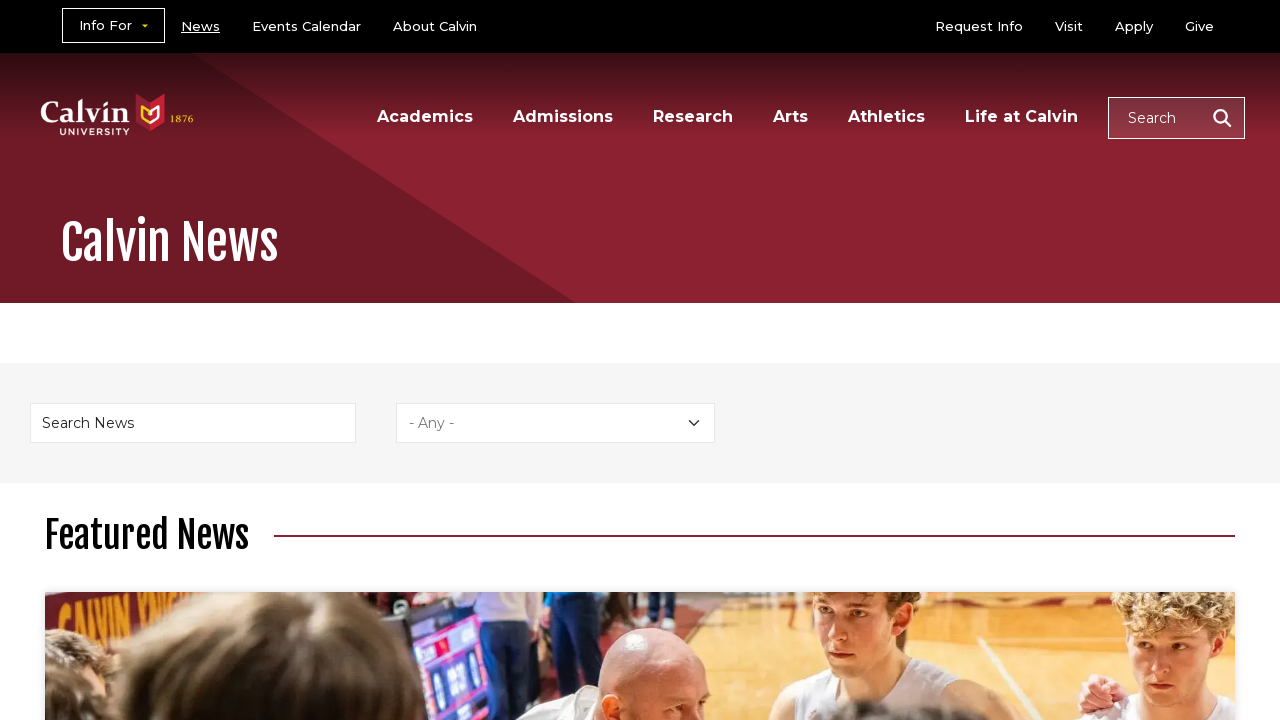

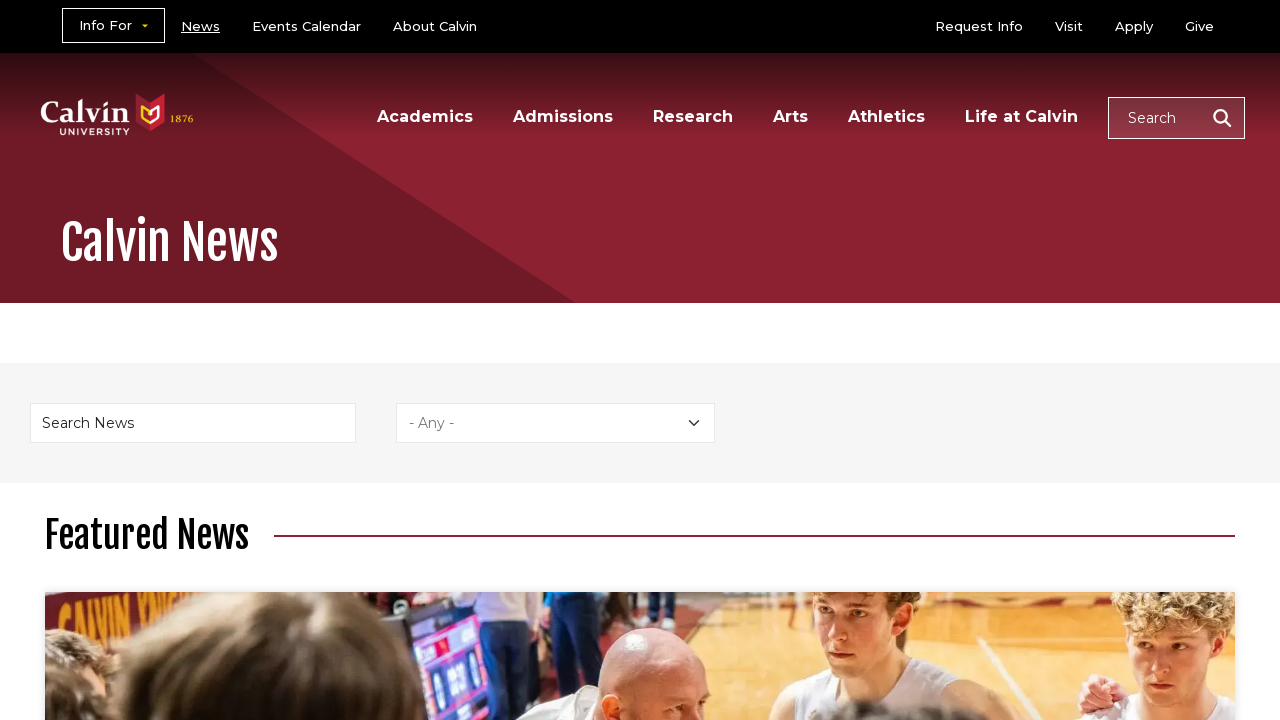